Tests dropdown and multi-select functionality by selecting options using index-based selection on a dropdown and a multi-select element.

Starting URL: http://omayo.blogspot.com/

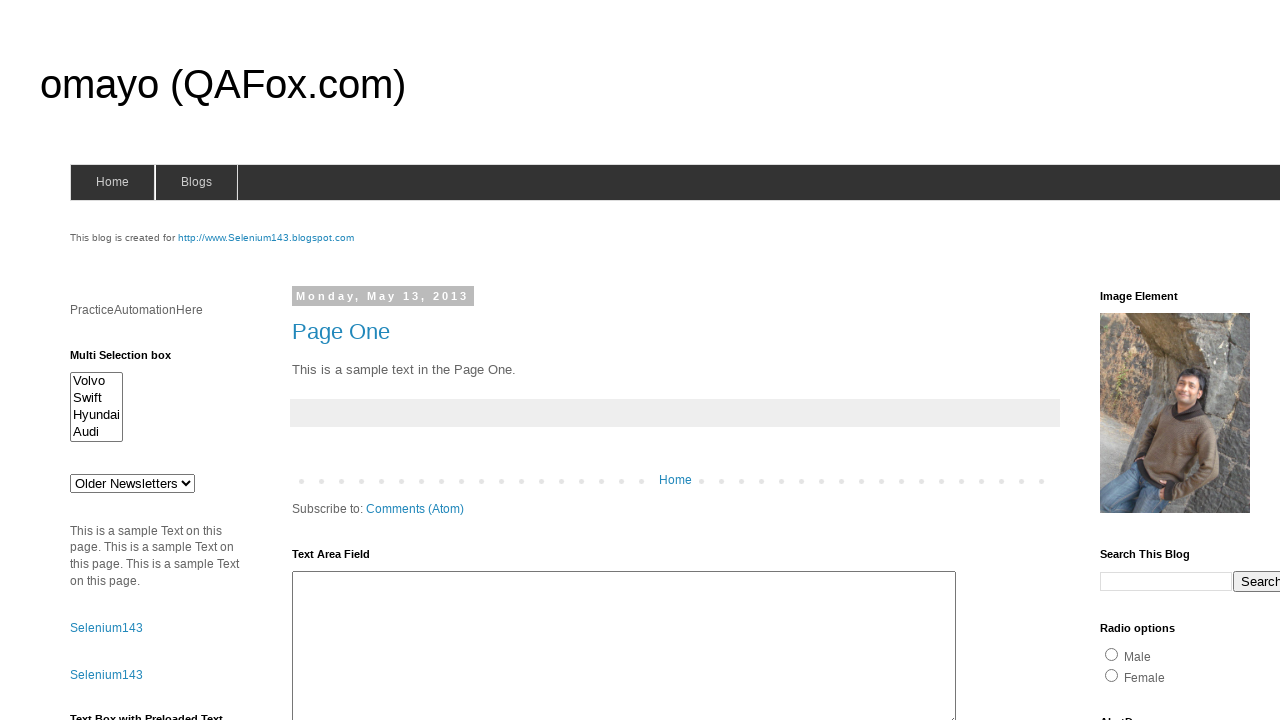

Selected option at index 2 from dropdown element #drop1 on #drop1
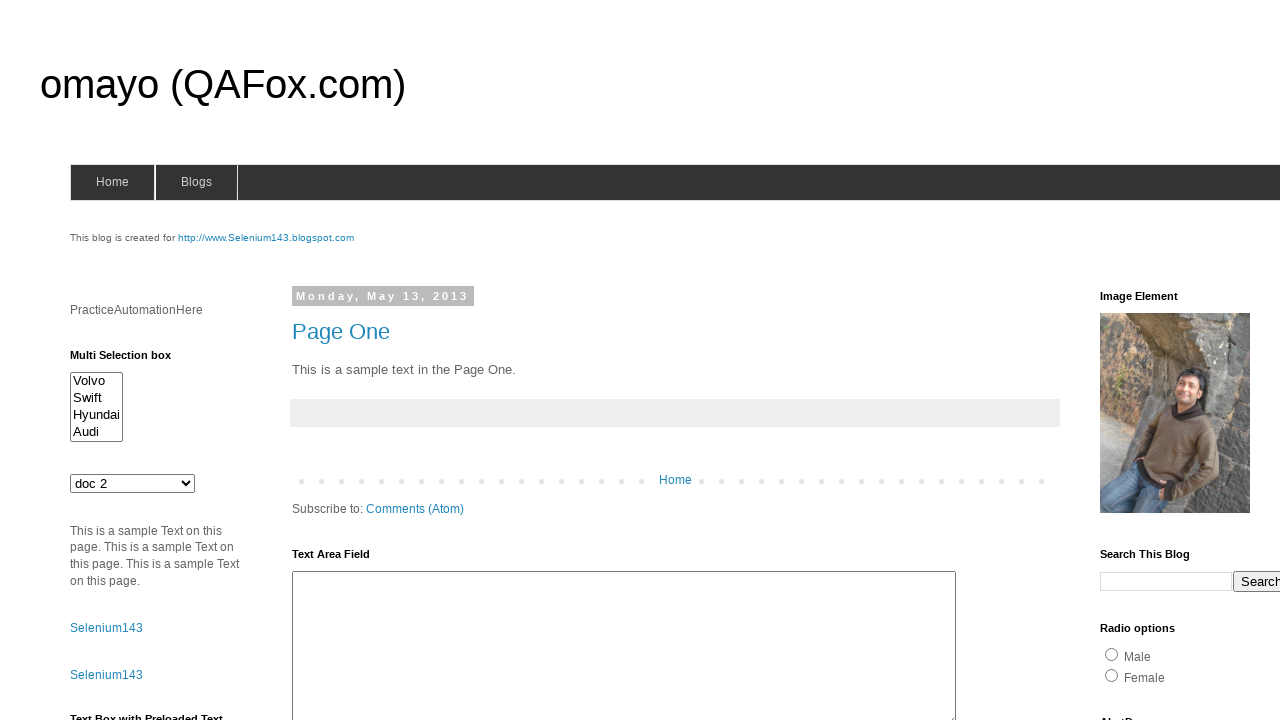

Selected option at index 3 from multi-select element #multiselect1 on #multiselect1
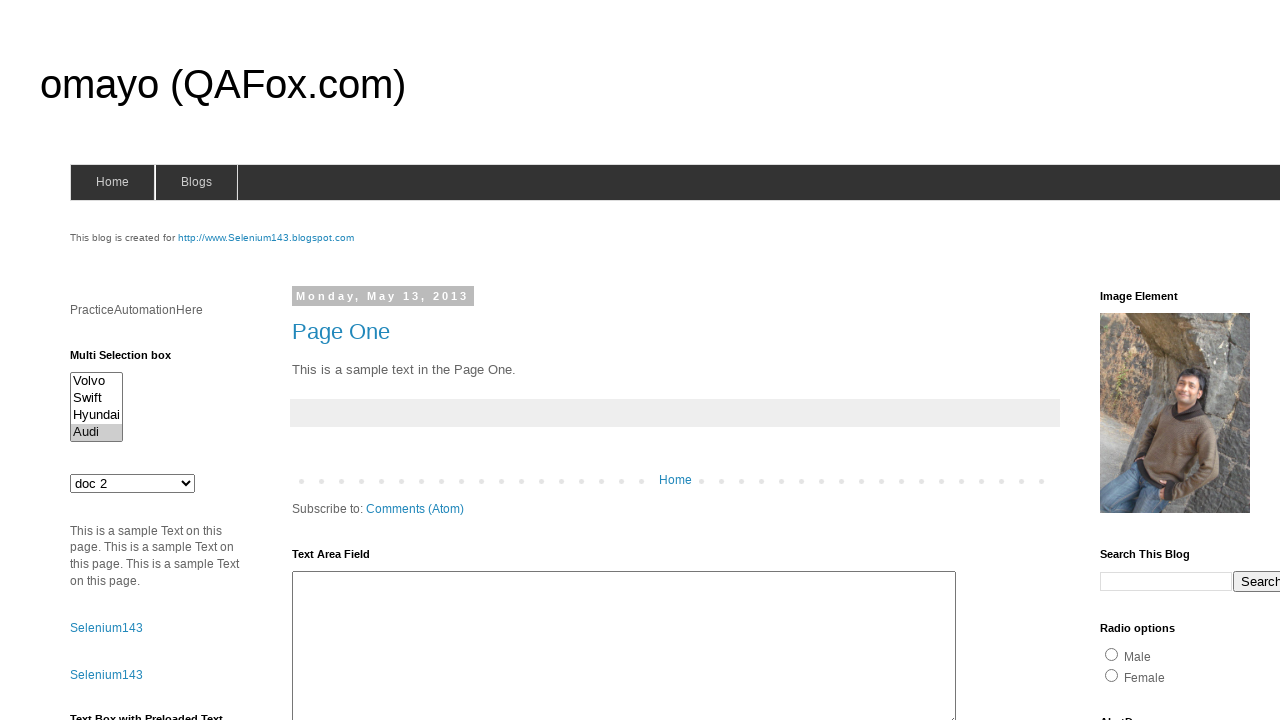

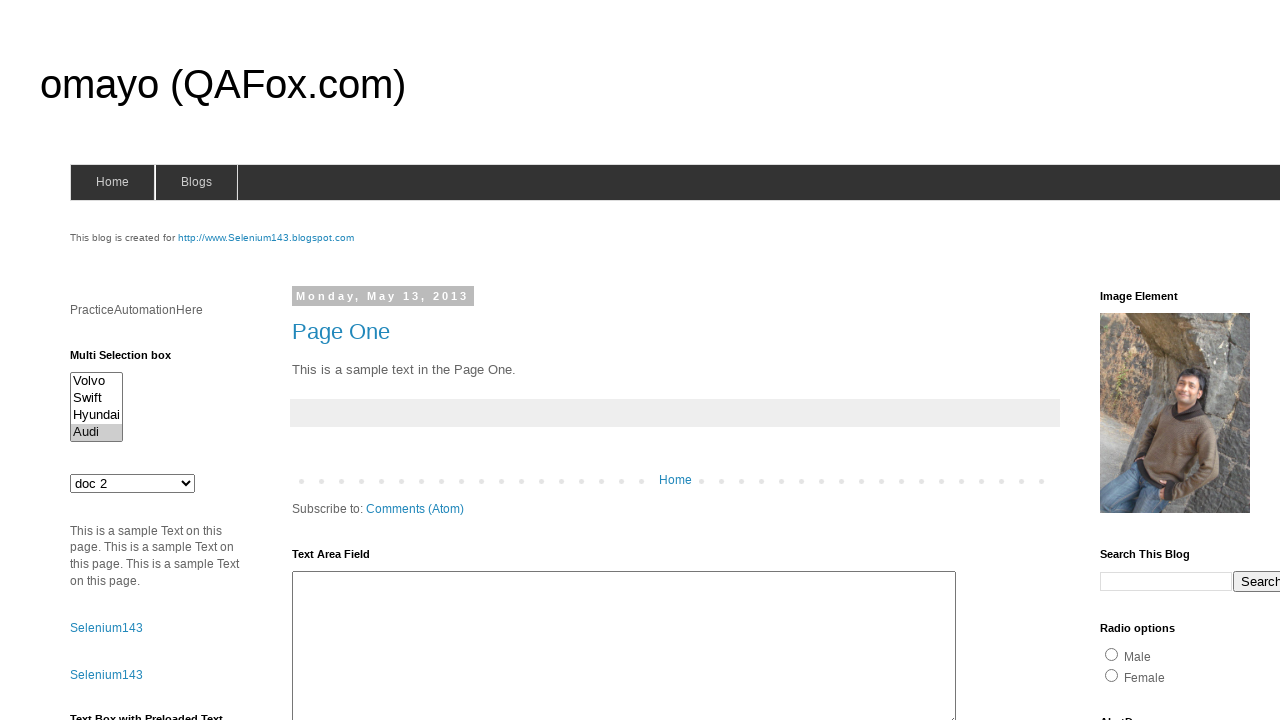